Tests that new todo items are appended to the bottom of the list by creating 3 items and verifying the count

Starting URL: https://demo.playwright.dev/todomvc

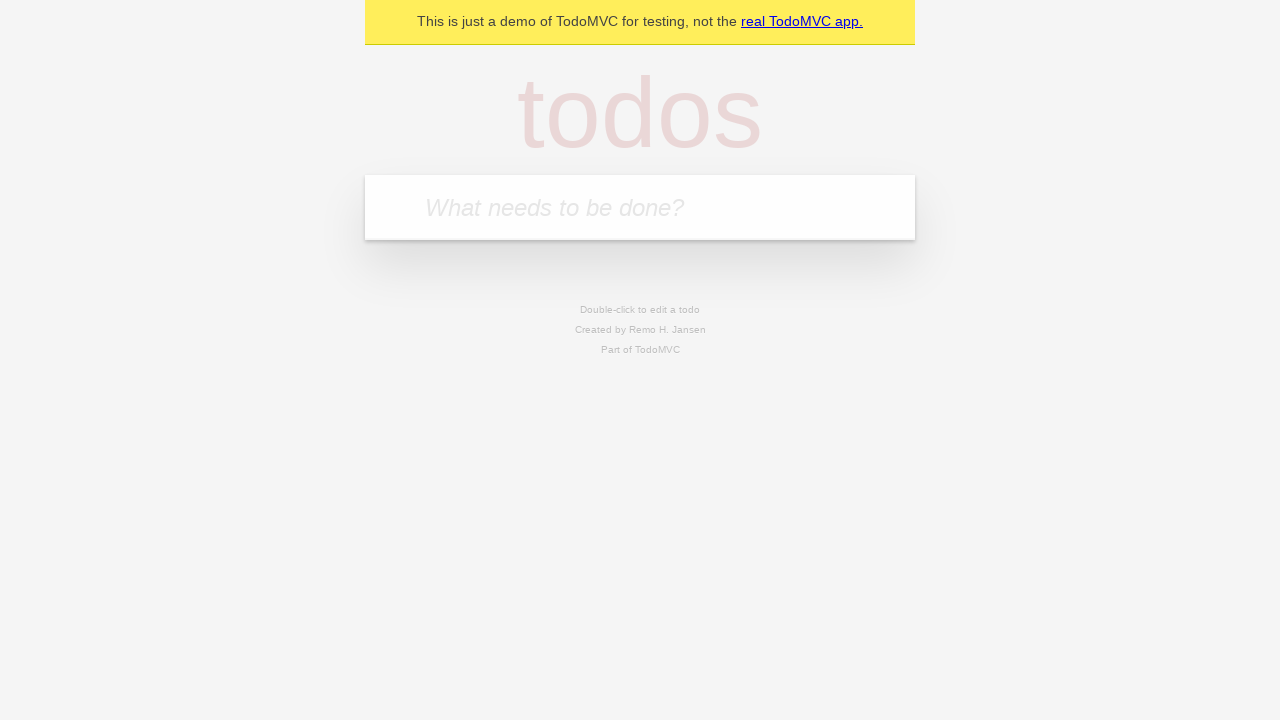

Filled todo input with 'buy some cheese' on internal:attr=[placeholder="What needs to be done?"i]
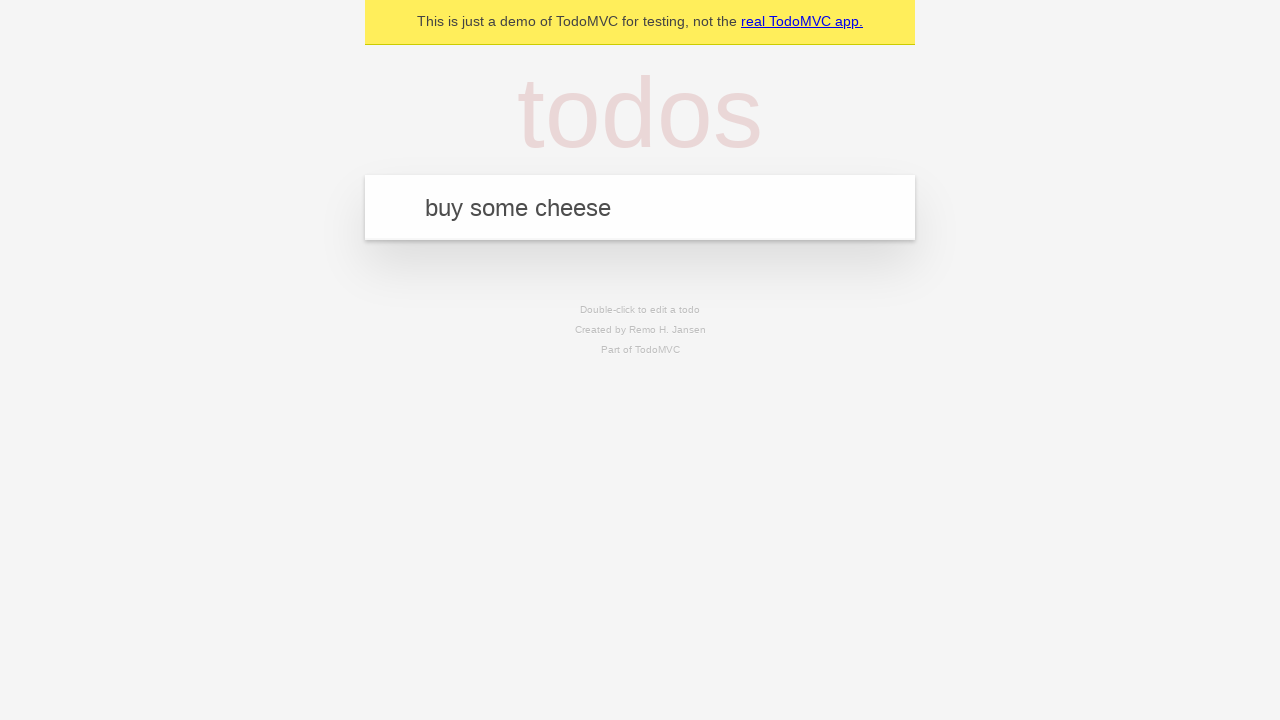

Pressed Enter to create first todo item on internal:attr=[placeholder="What needs to be done?"i]
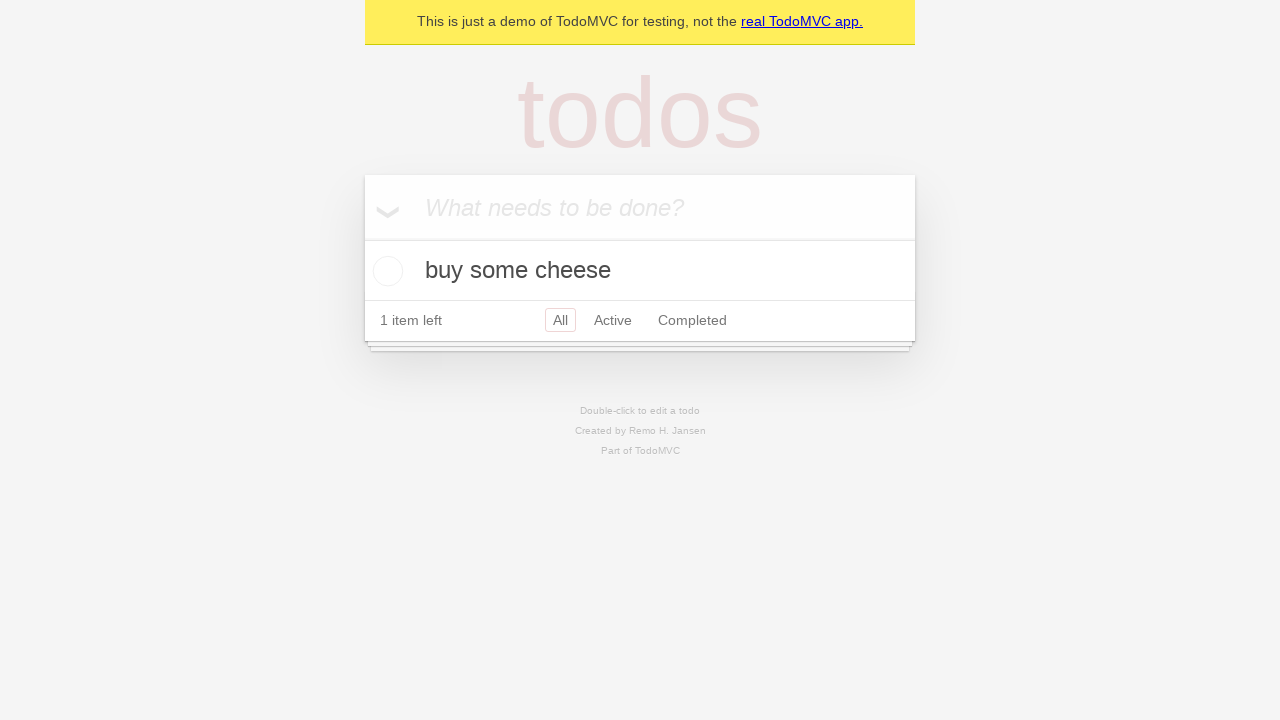

Filled todo input with 'feed the cat' on internal:attr=[placeholder="What needs to be done?"i]
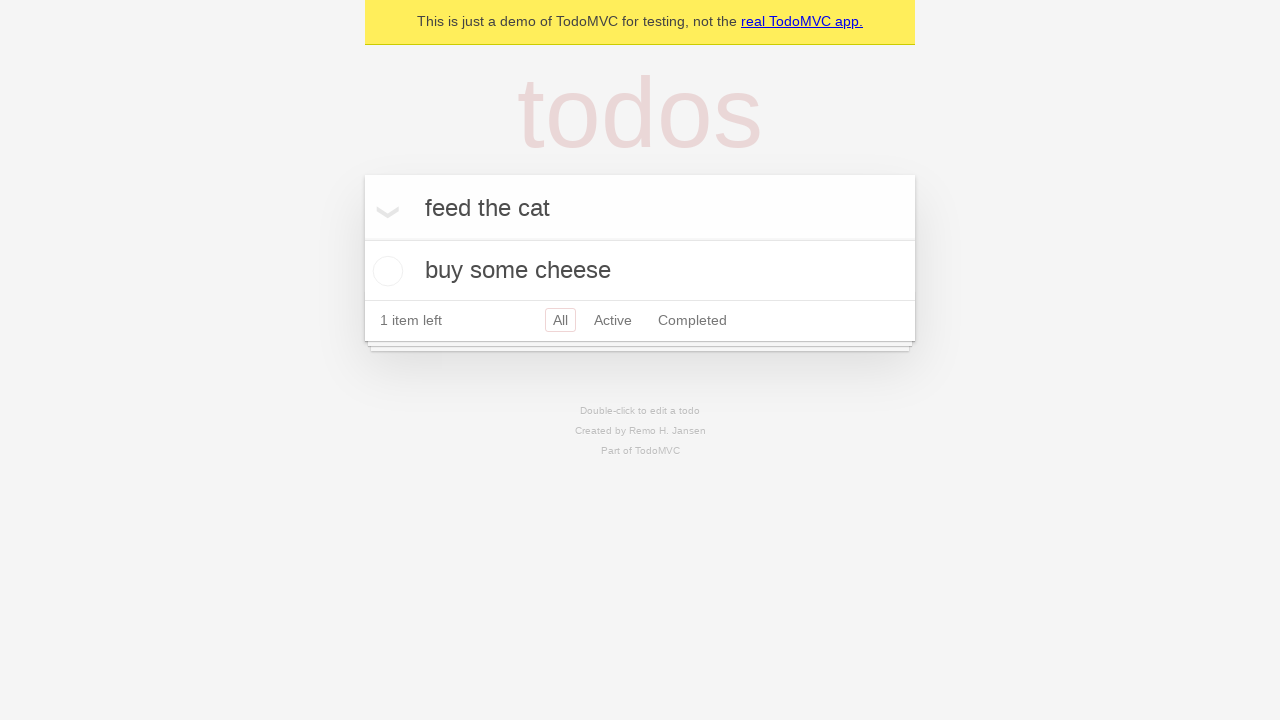

Pressed Enter to create second todo item on internal:attr=[placeholder="What needs to be done?"i]
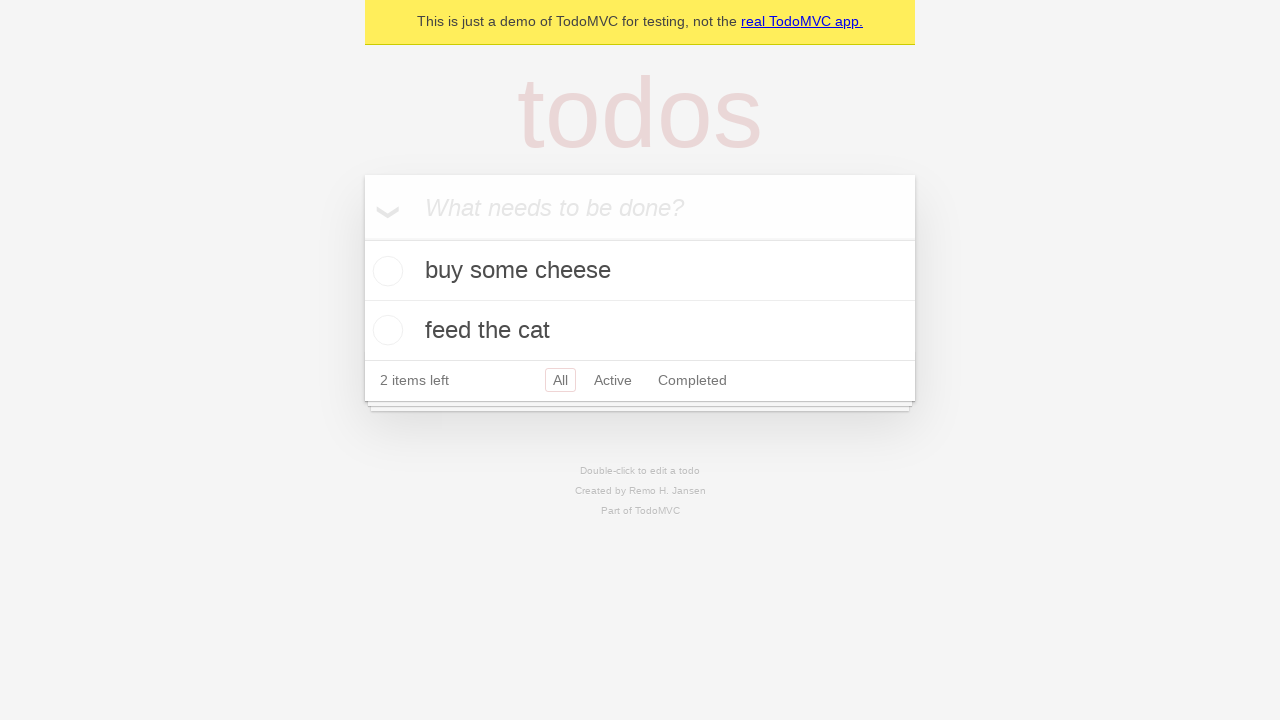

Filled todo input with 'book a doctors appointment' on internal:attr=[placeholder="What needs to be done?"i]
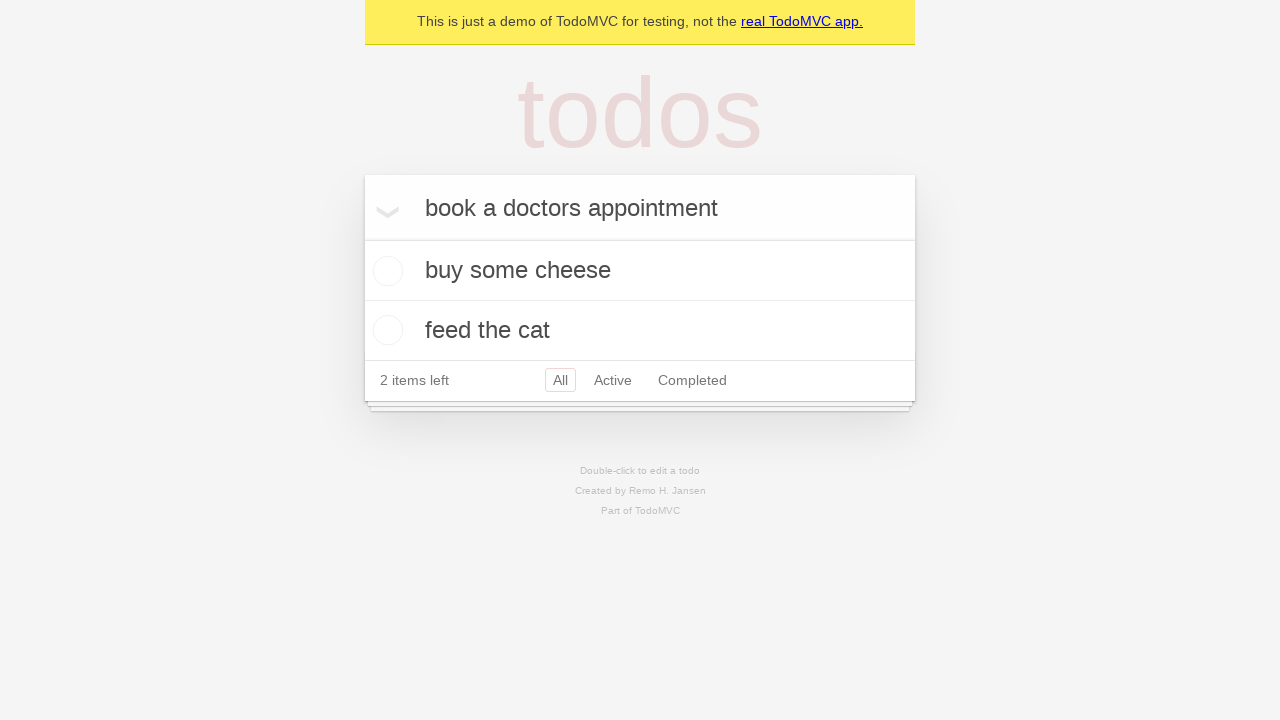

Pressed Enter to create third todo item on internal:attr=[placeholder="What needs to be done?"i]
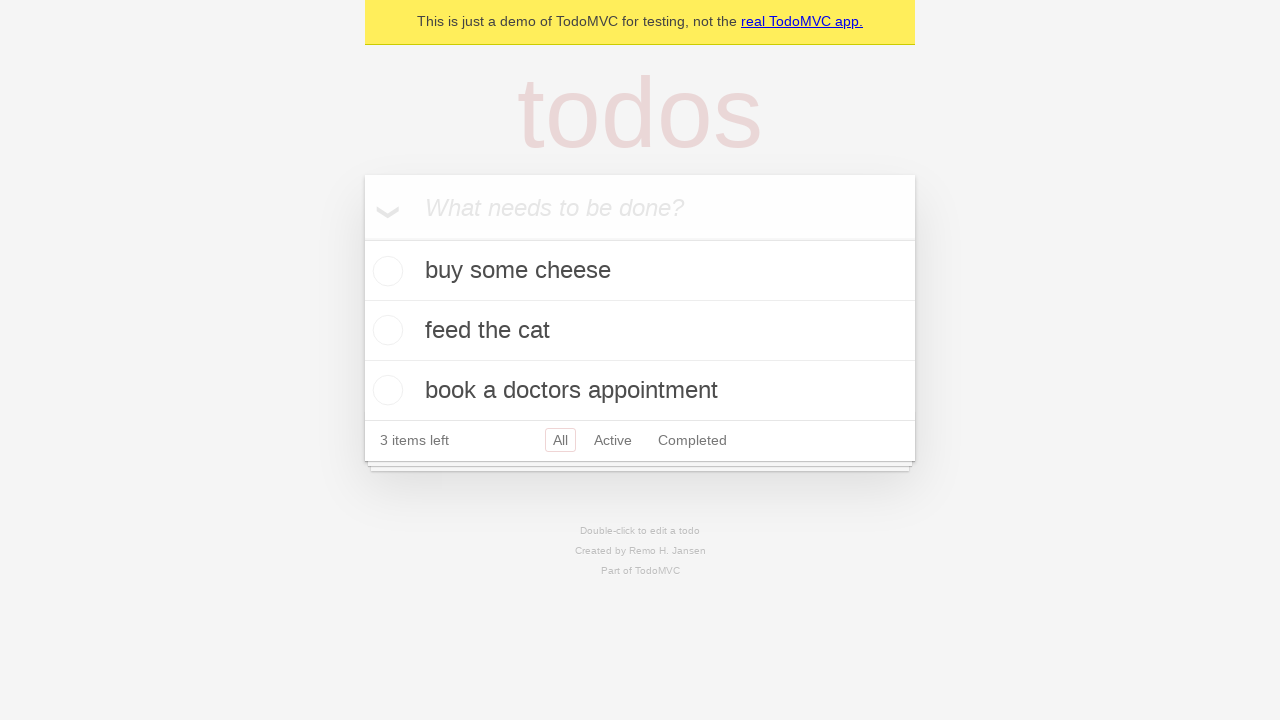

Verified that all 3 todo items are visible with '3 items left' counter
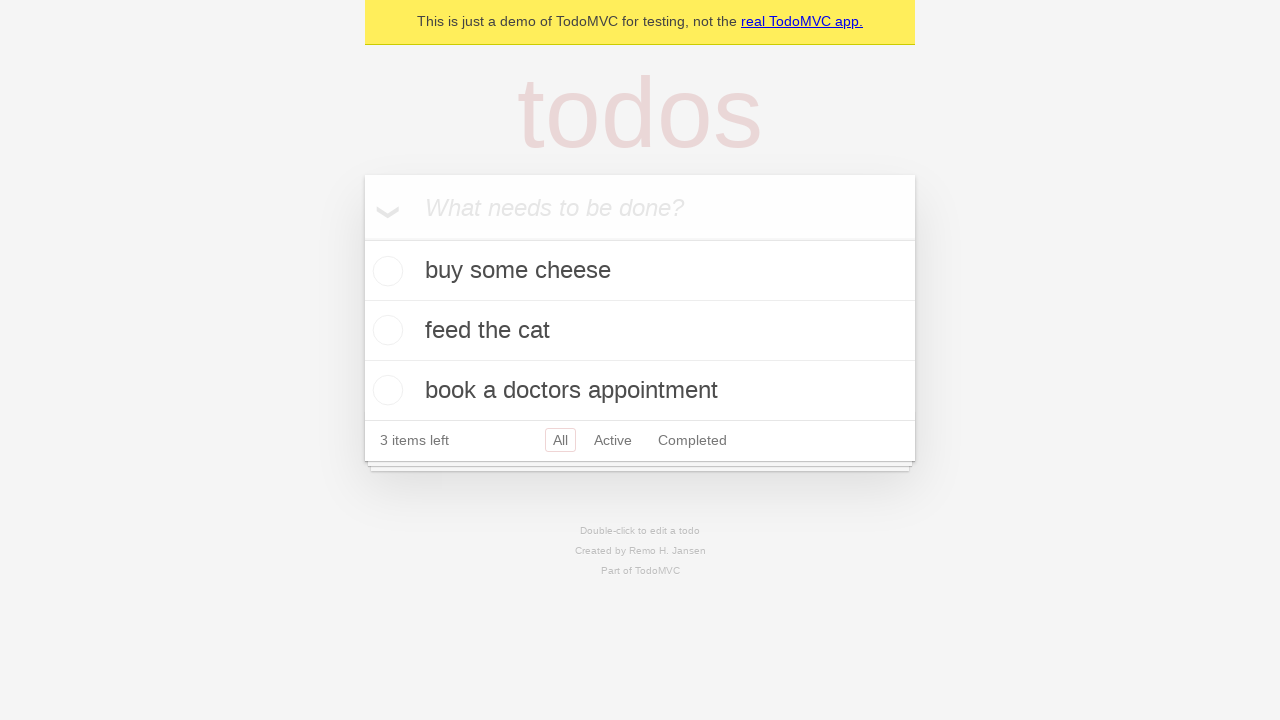

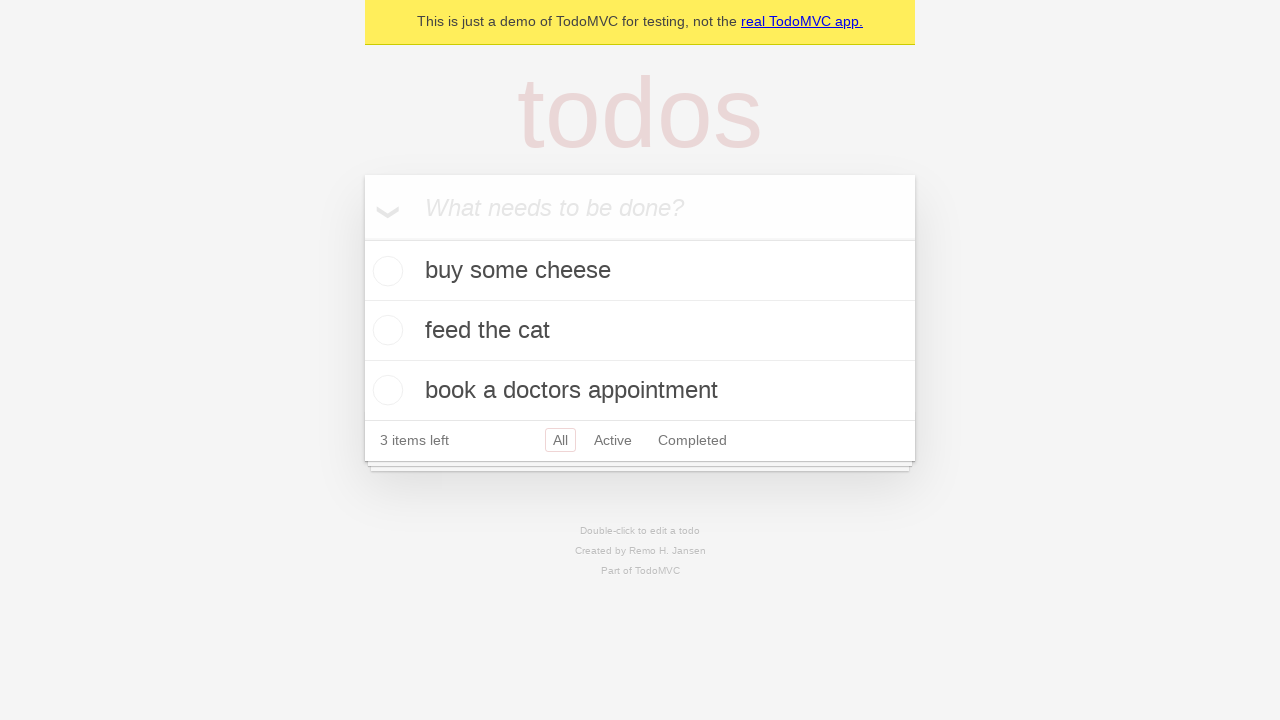